Opens an Etsy shop page (DaisyOnyx) and maximizes the browser window to verify the page loads successfully.

Starting URL: https://www.etsy.com/shop/DaisyOnyx

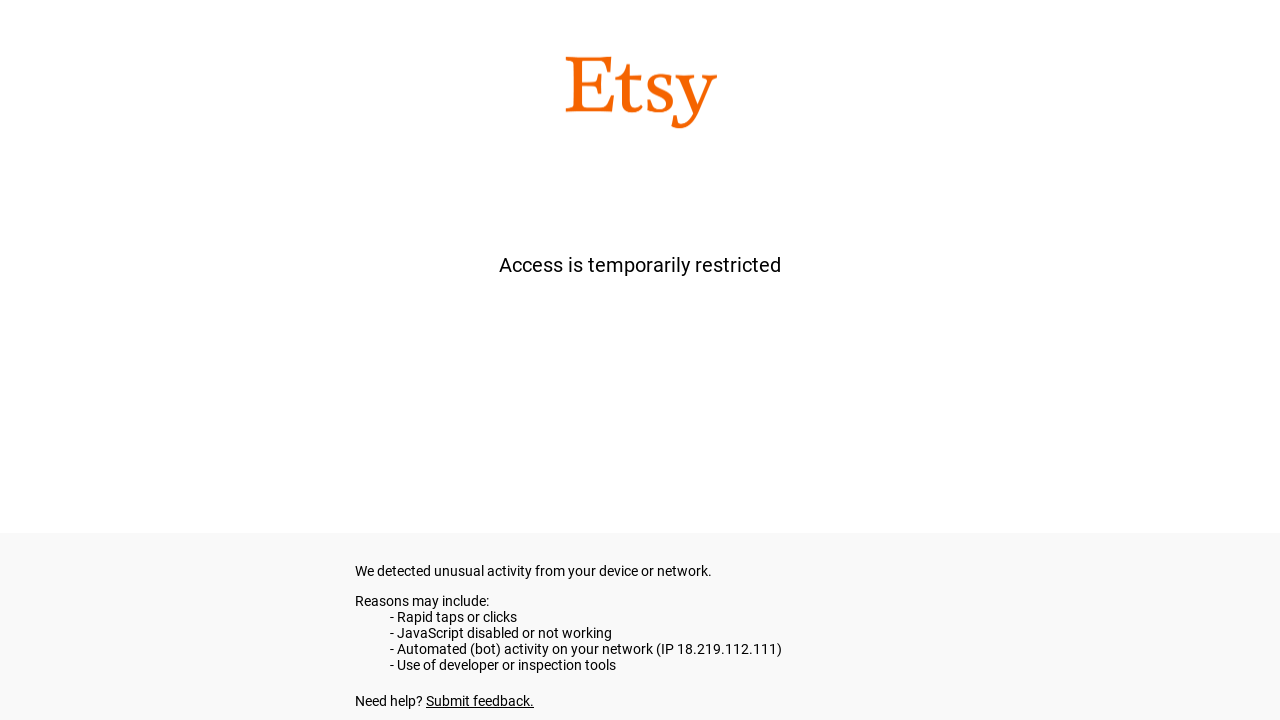

Set viewport size to 1920x1080 to maximize browser window
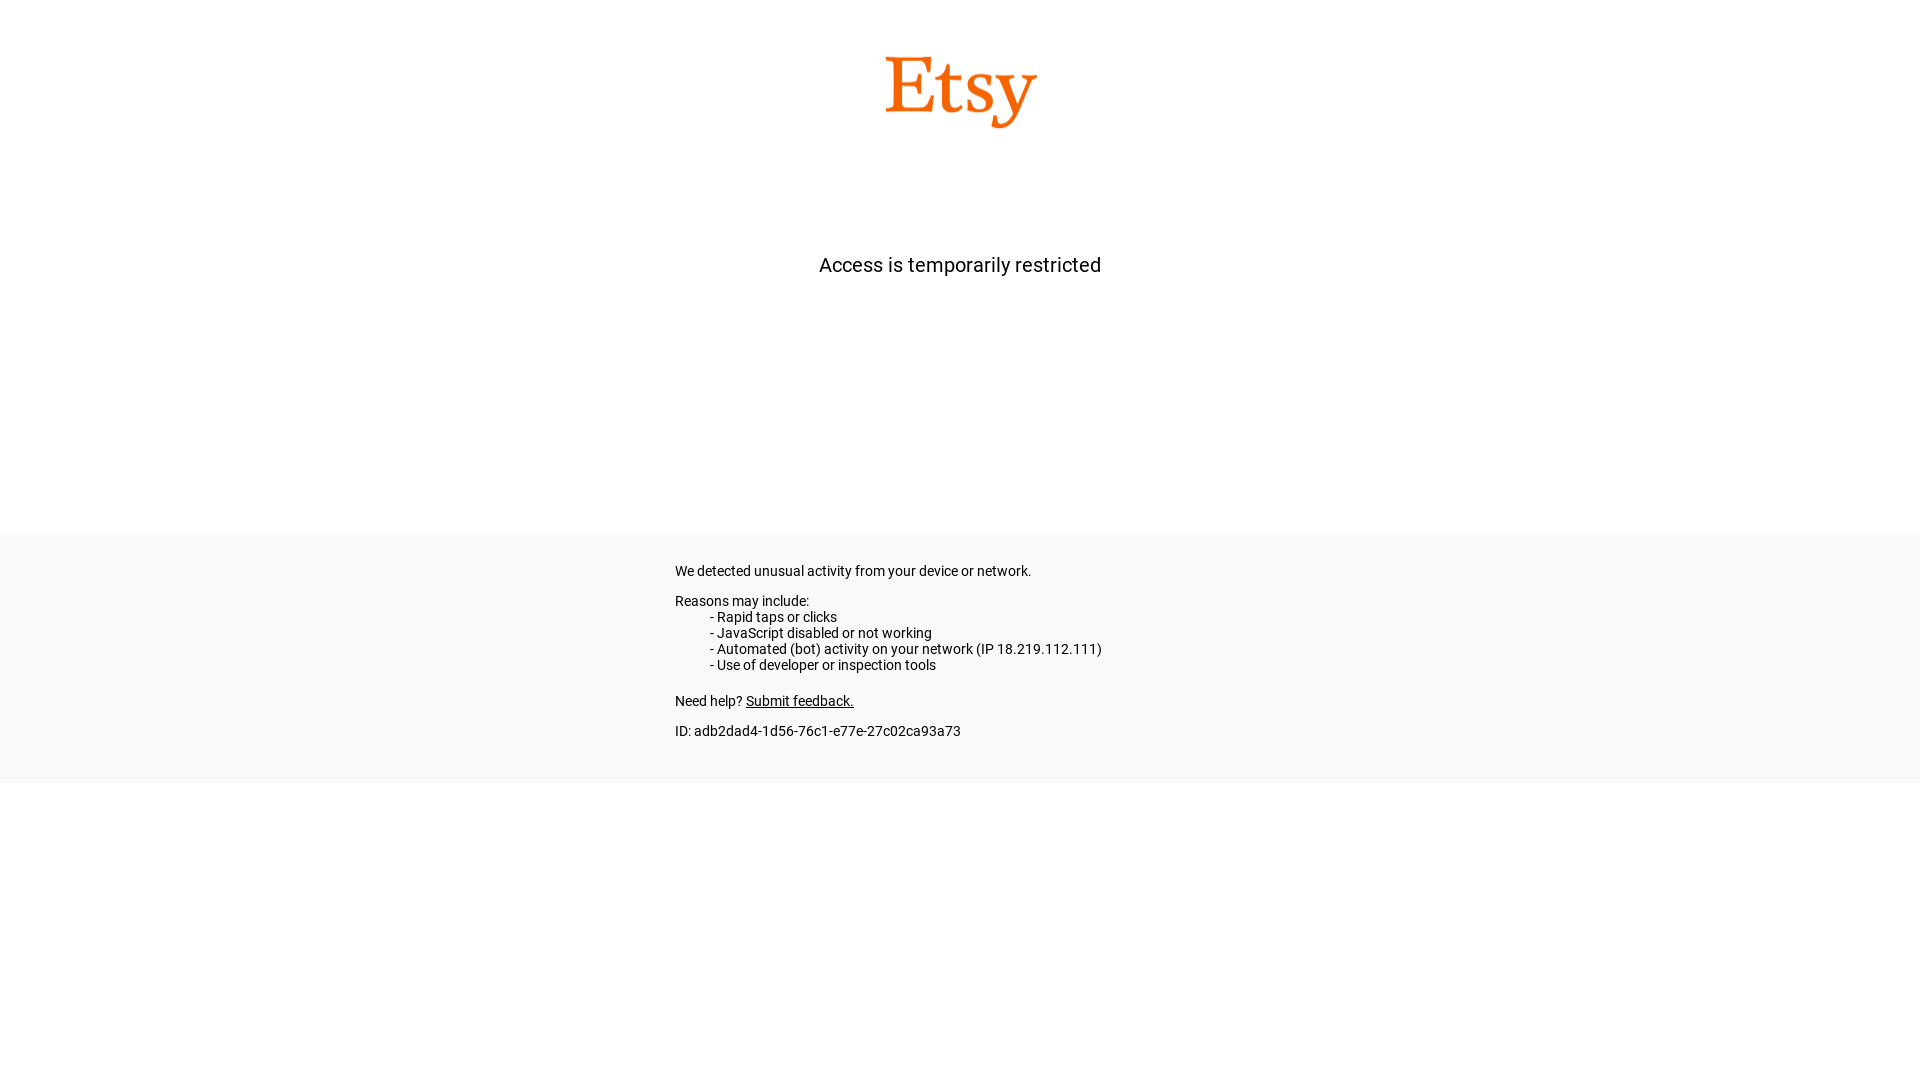

Page DOM content loaded
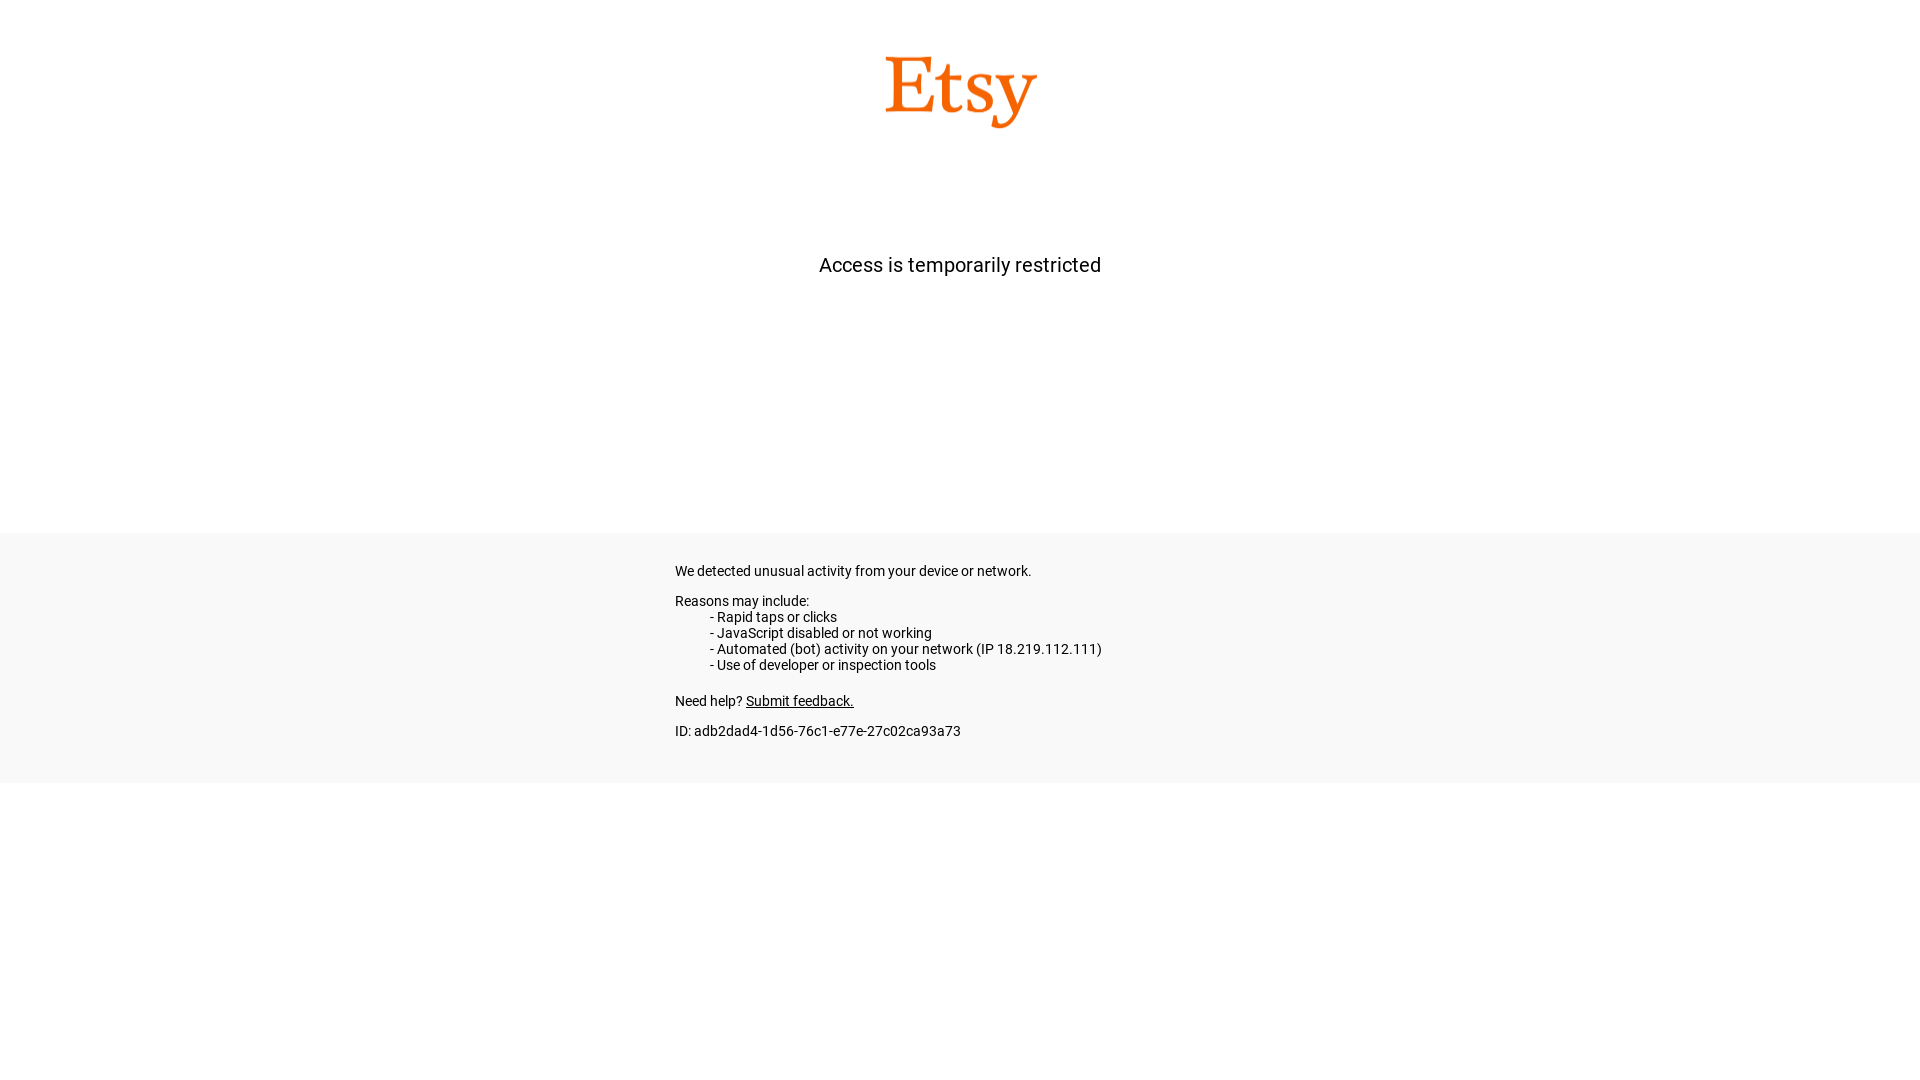

Verified DaisyOnyx Etsy shop page loaded successfully
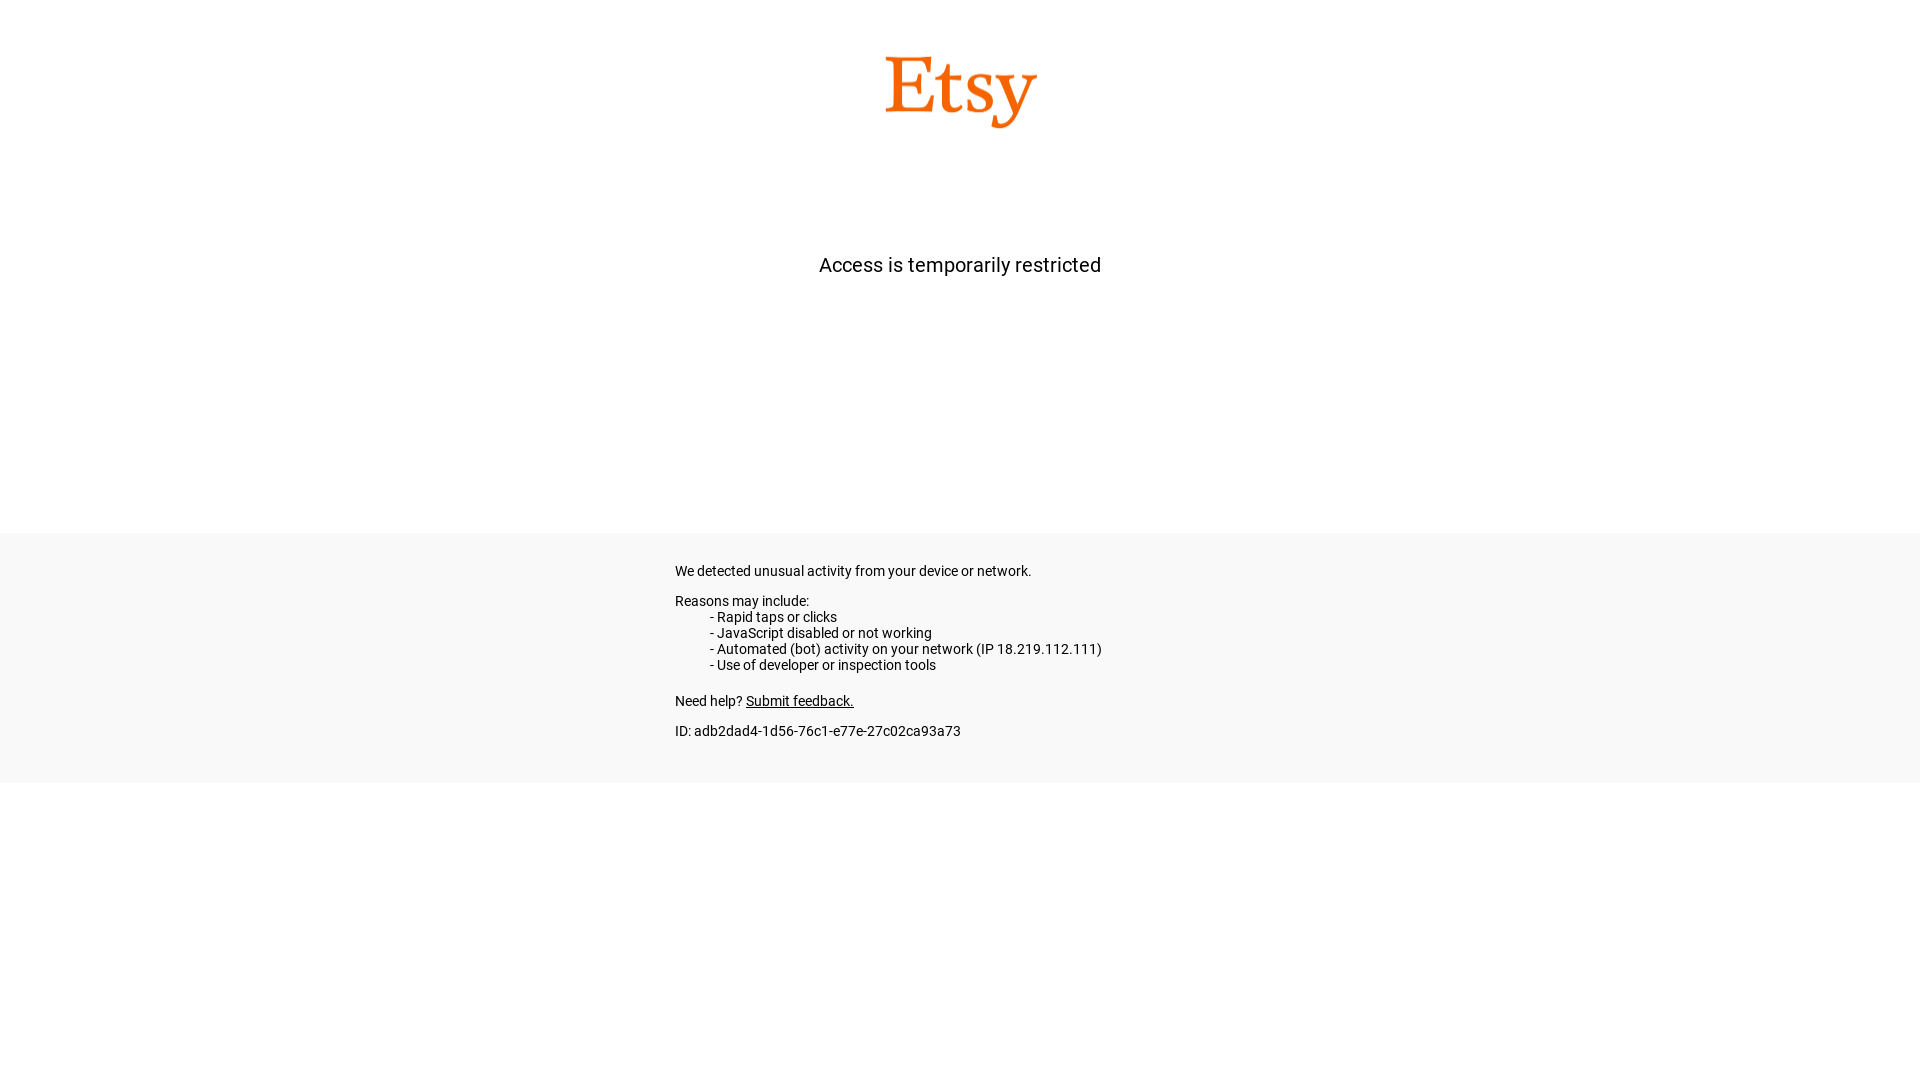

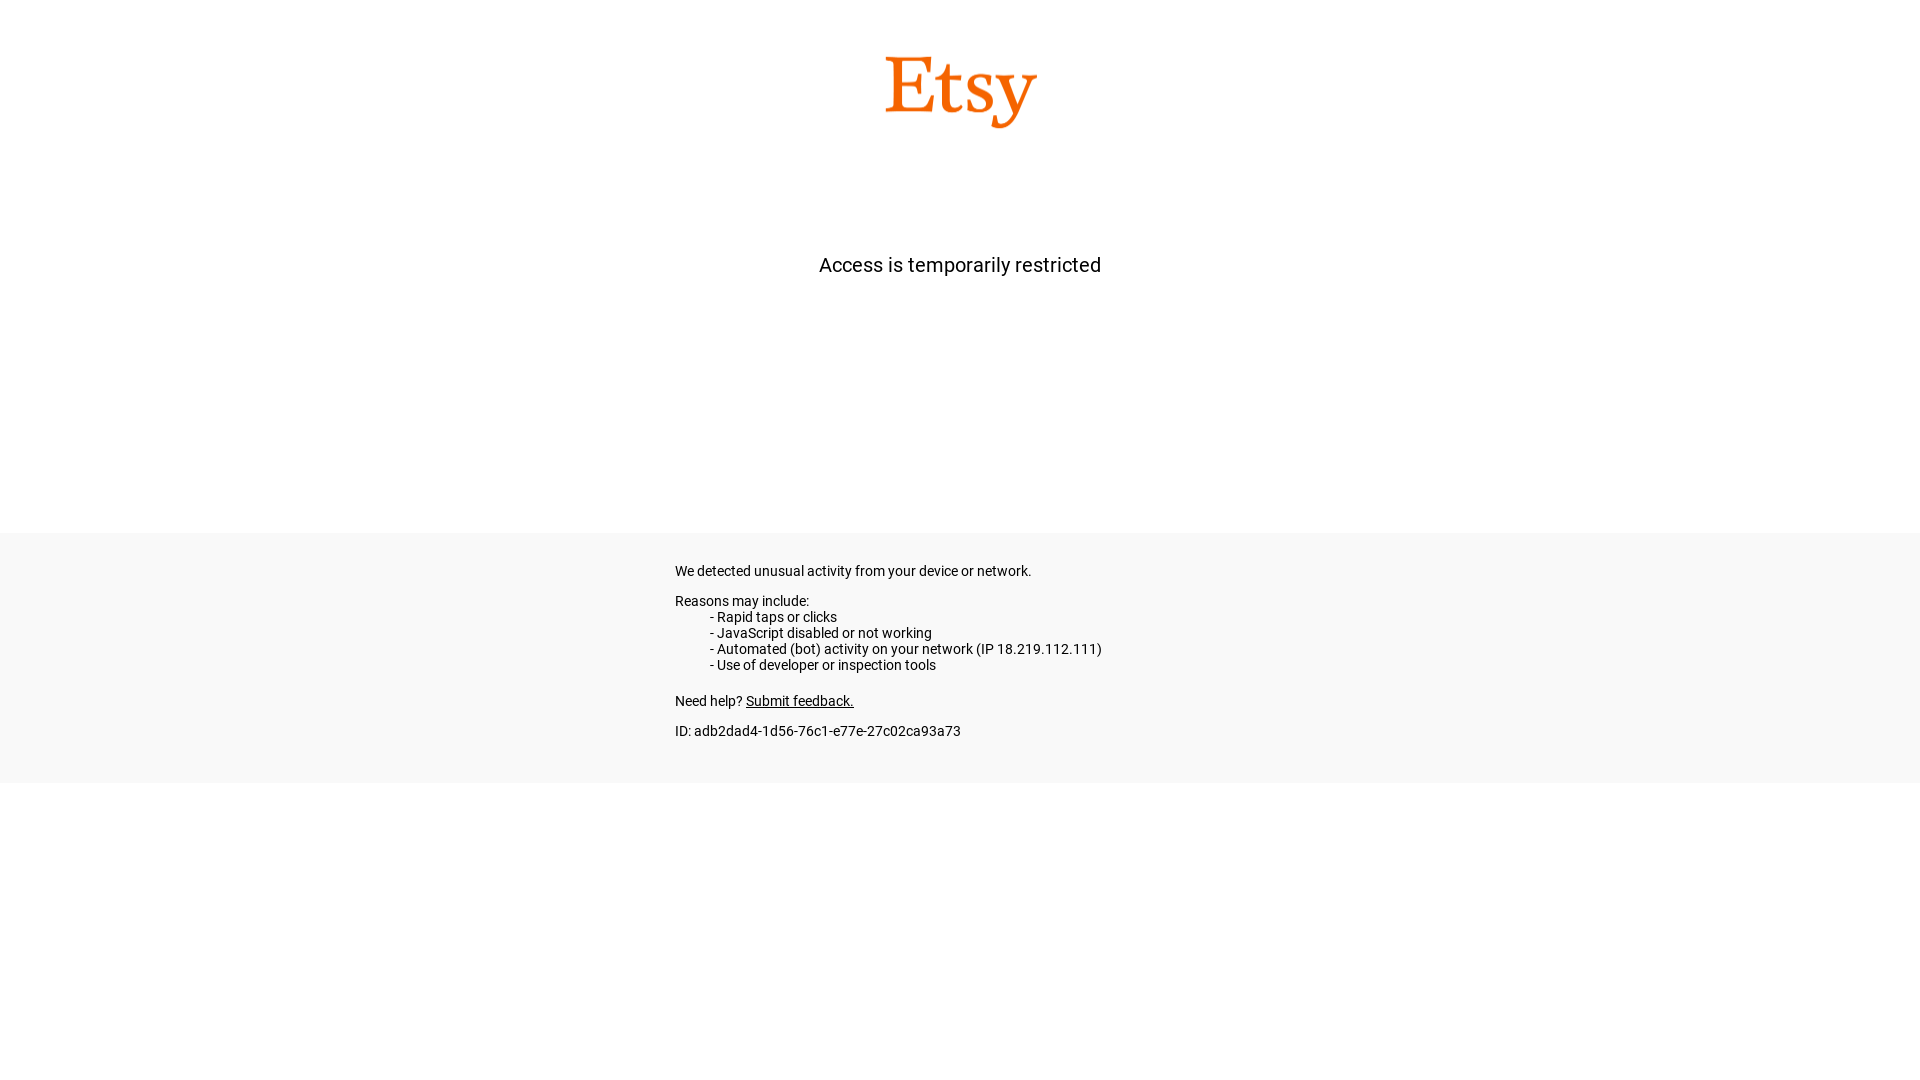